Tests the date picker functionality on the Selenium web form by clicking on the date input

Starting URL: https://www.selenium.dev/selenium/web/web-form.html

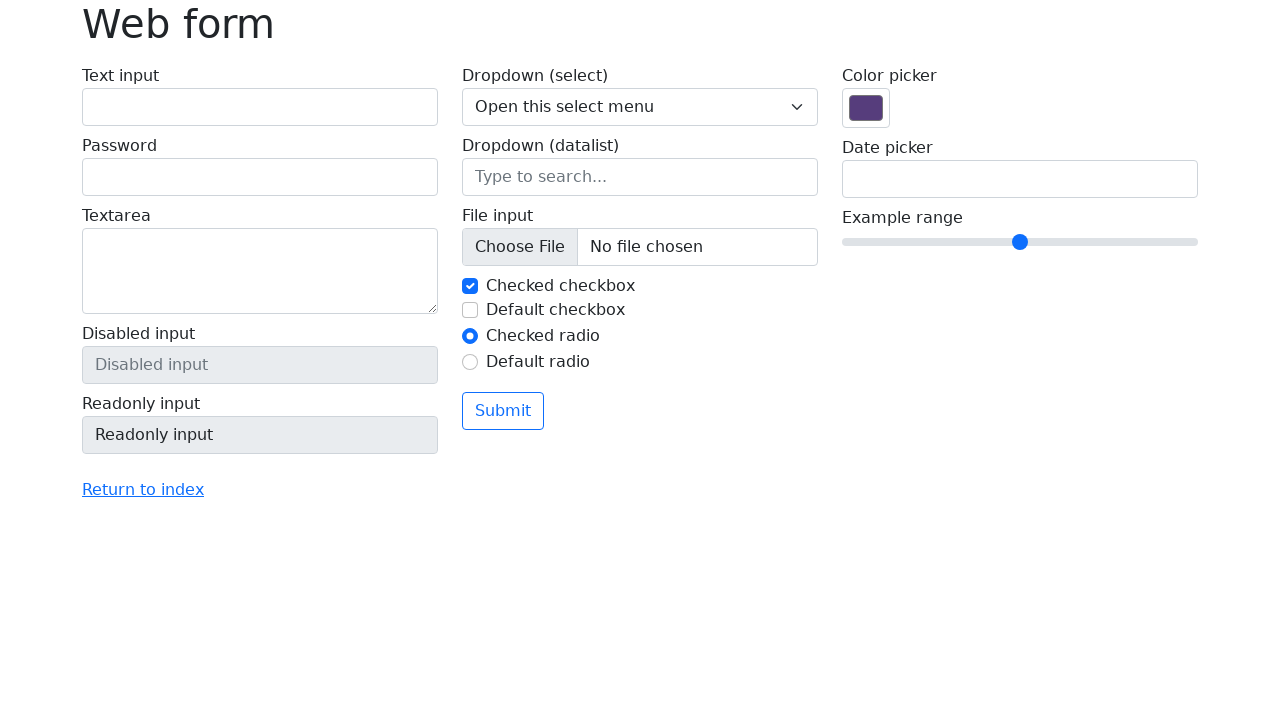

Clicked on date picker input field at (1020, 179) on input[name='my-date']
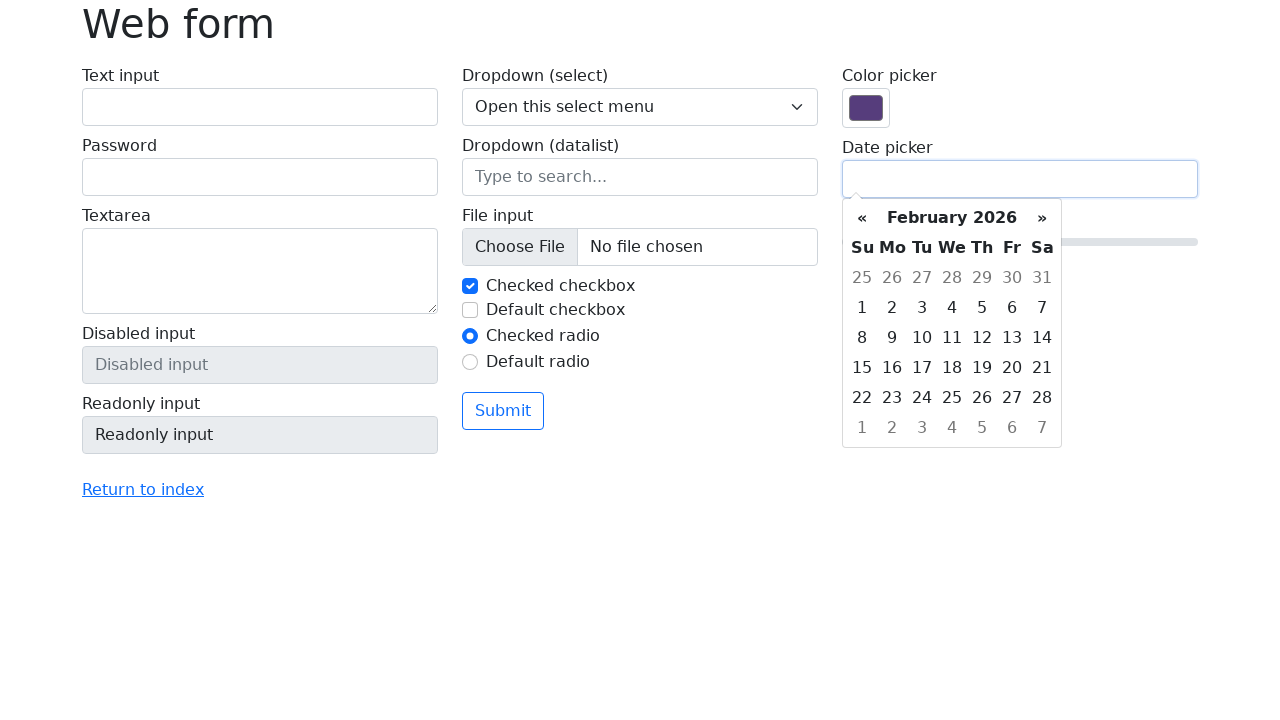

Date picker calendar opened and thead element loaded
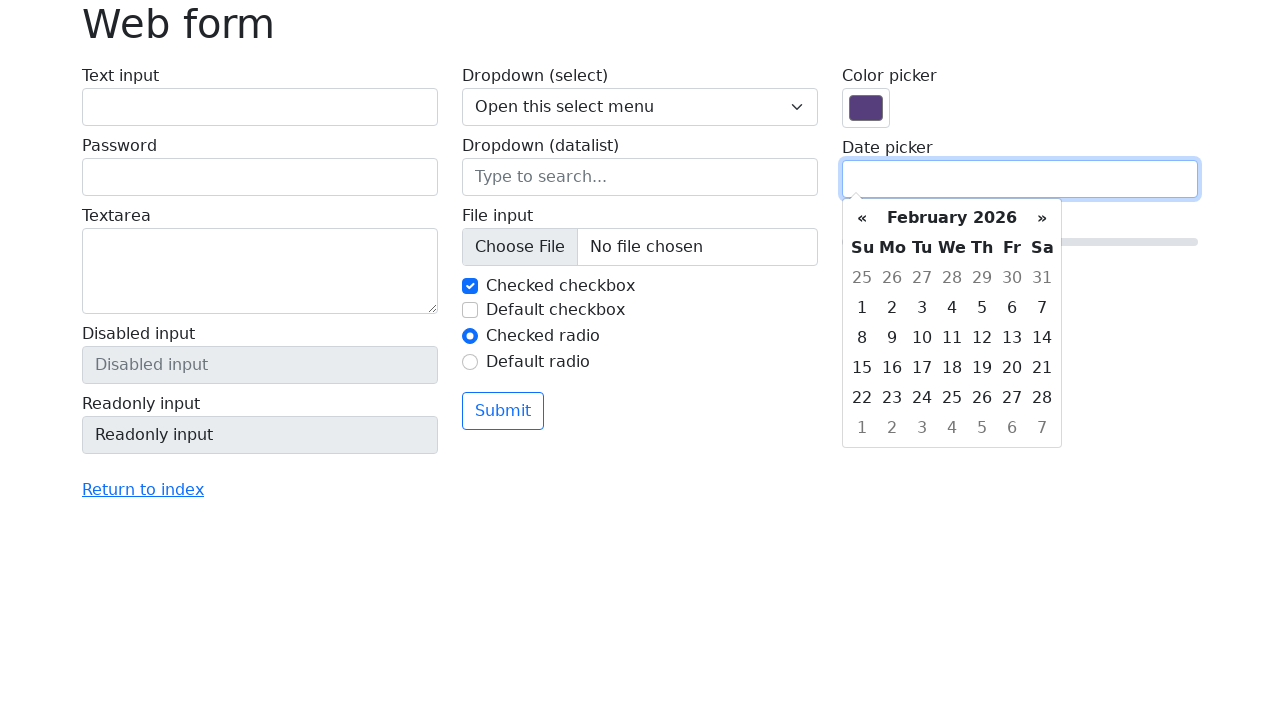

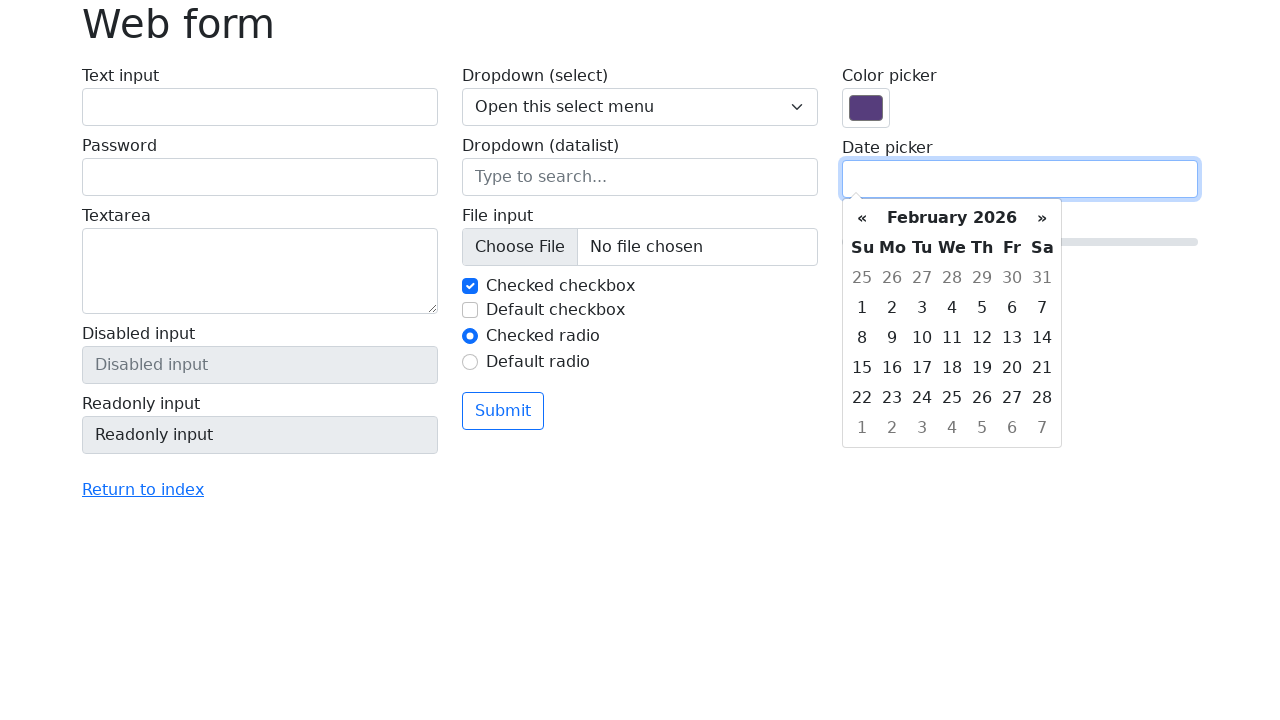